Tests browser window and tab handling functionality by opening new tabs and windows, switching between them, and verifying content

Starting URL: https://demoqa.com/browser-windows

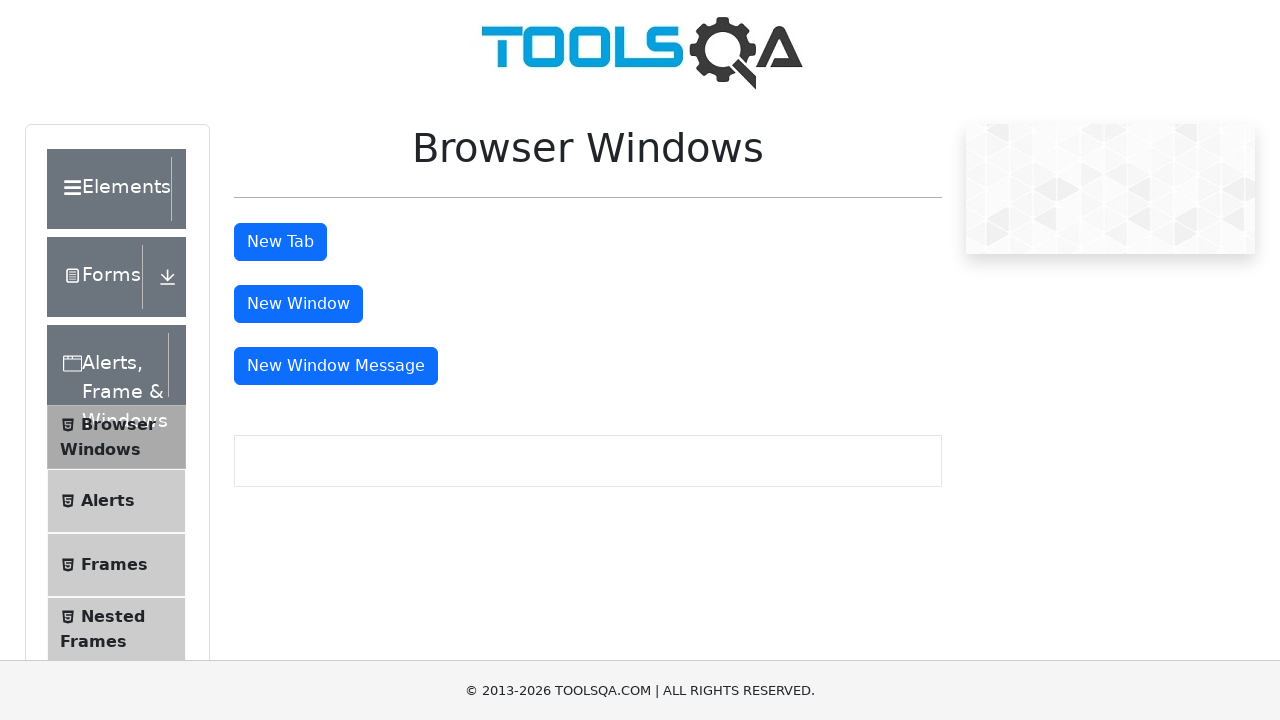

Clicked button to open new tab at (280, 242) on #tabButton
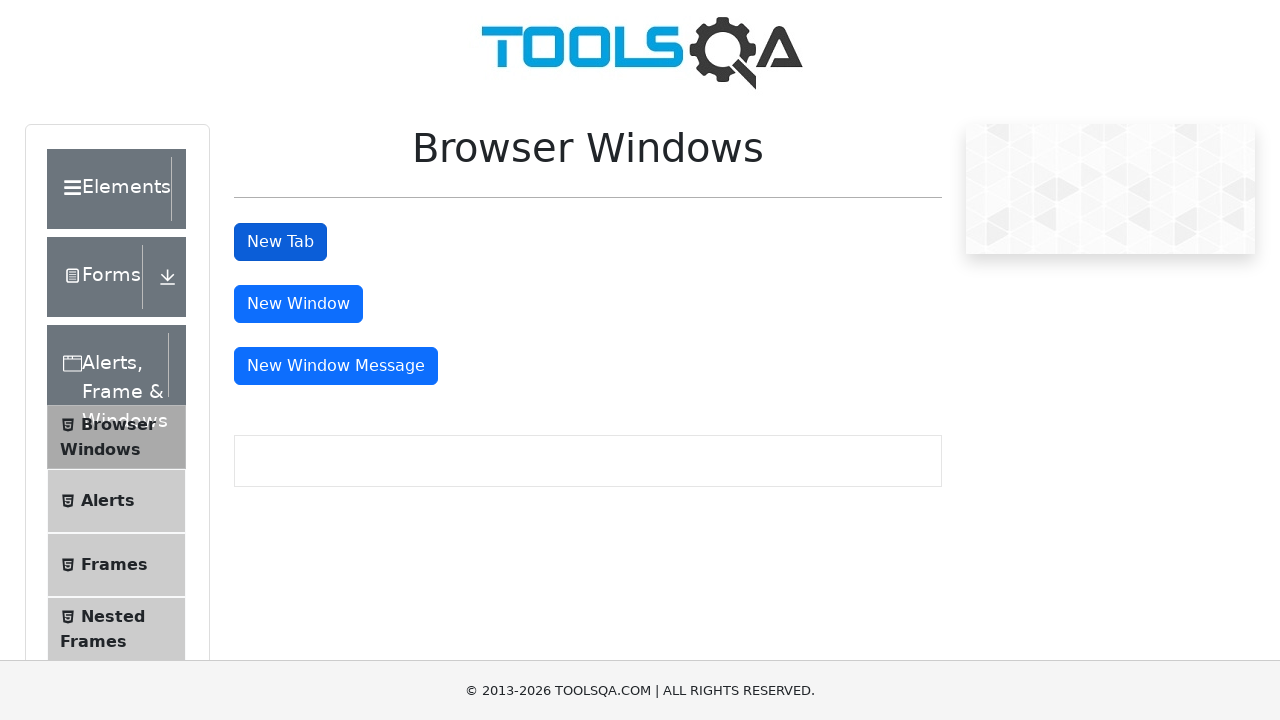

New tab loaded and ready
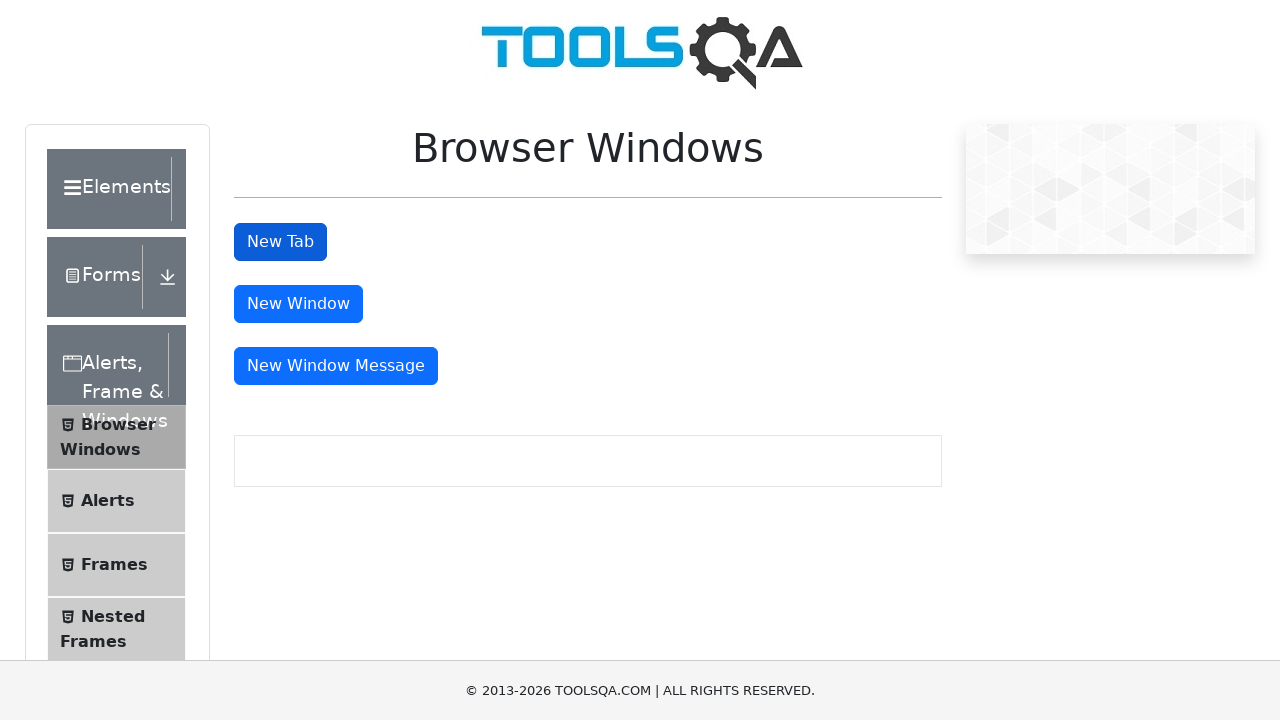

Switched to new tab
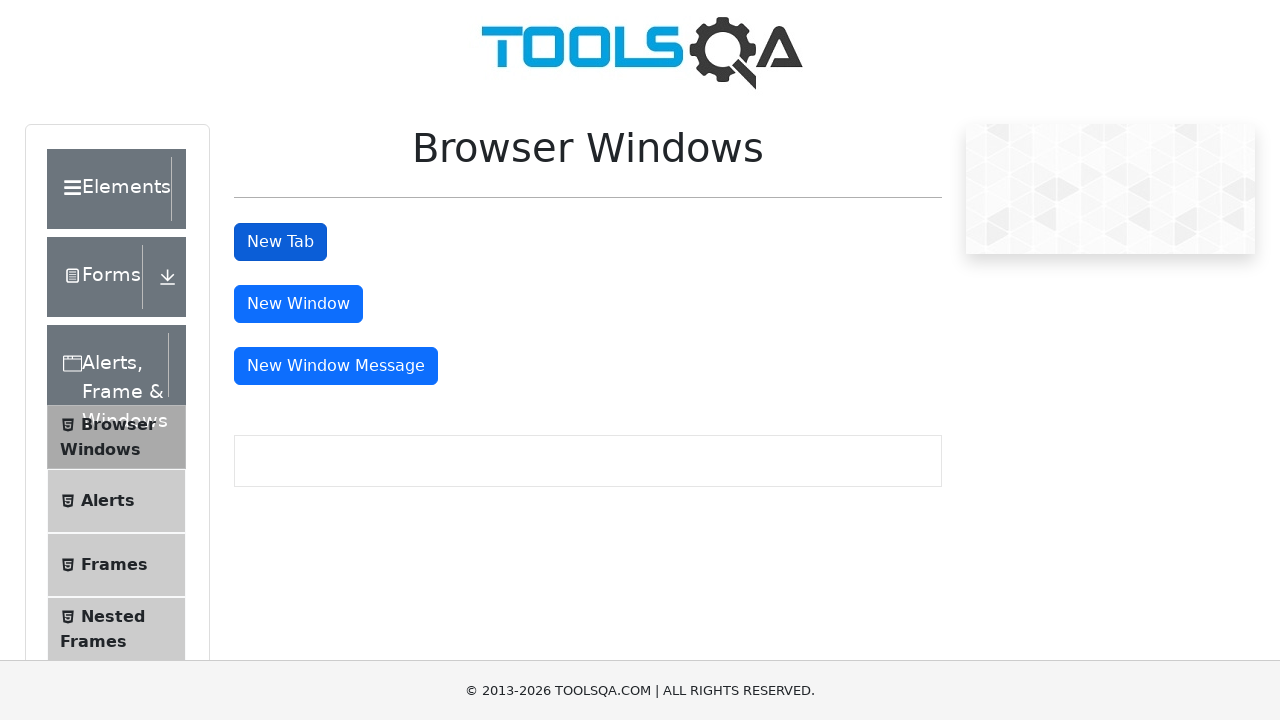

Verified sample page content is present in new tab
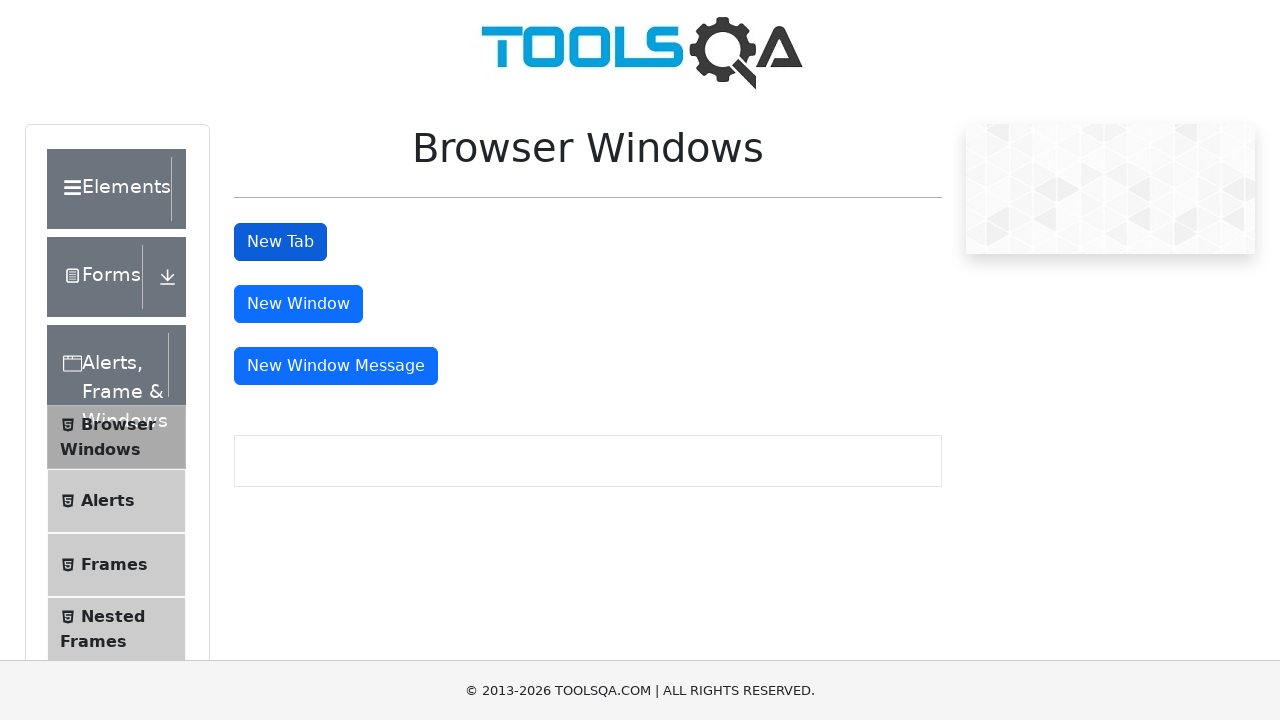

Clicked button to open new window at (298, 304) on #windowButton
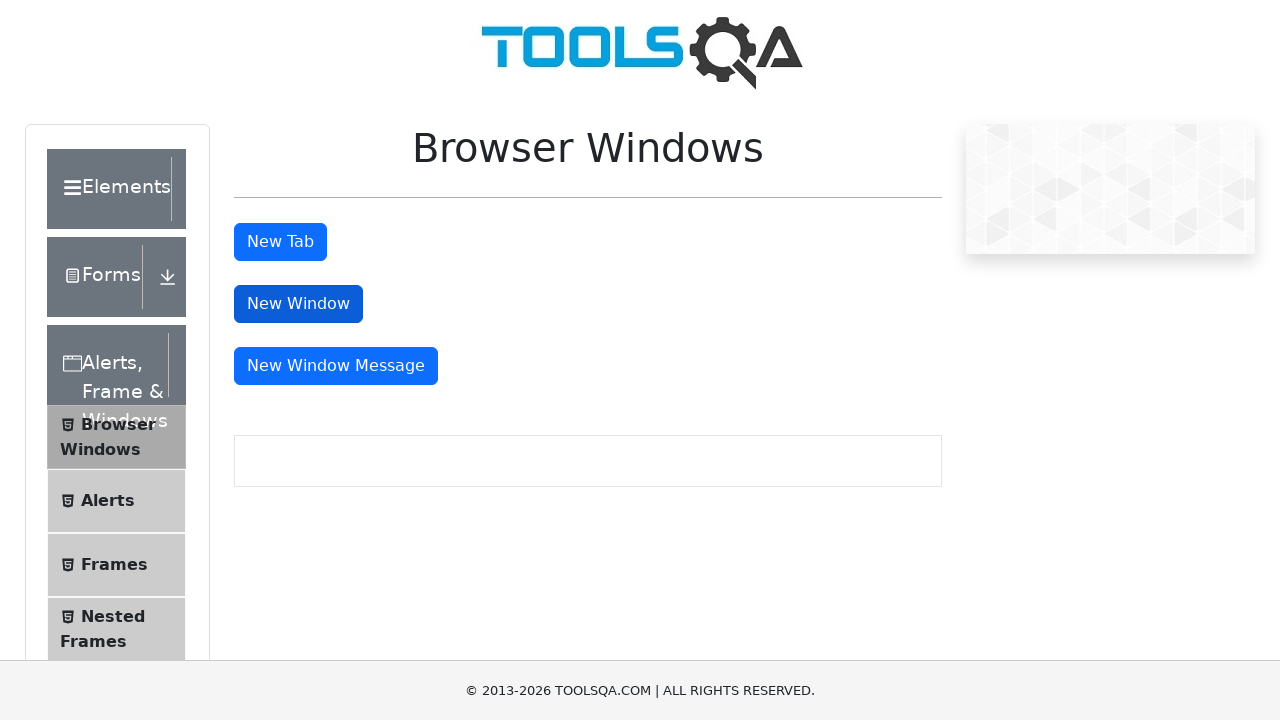

New window loaded and ready
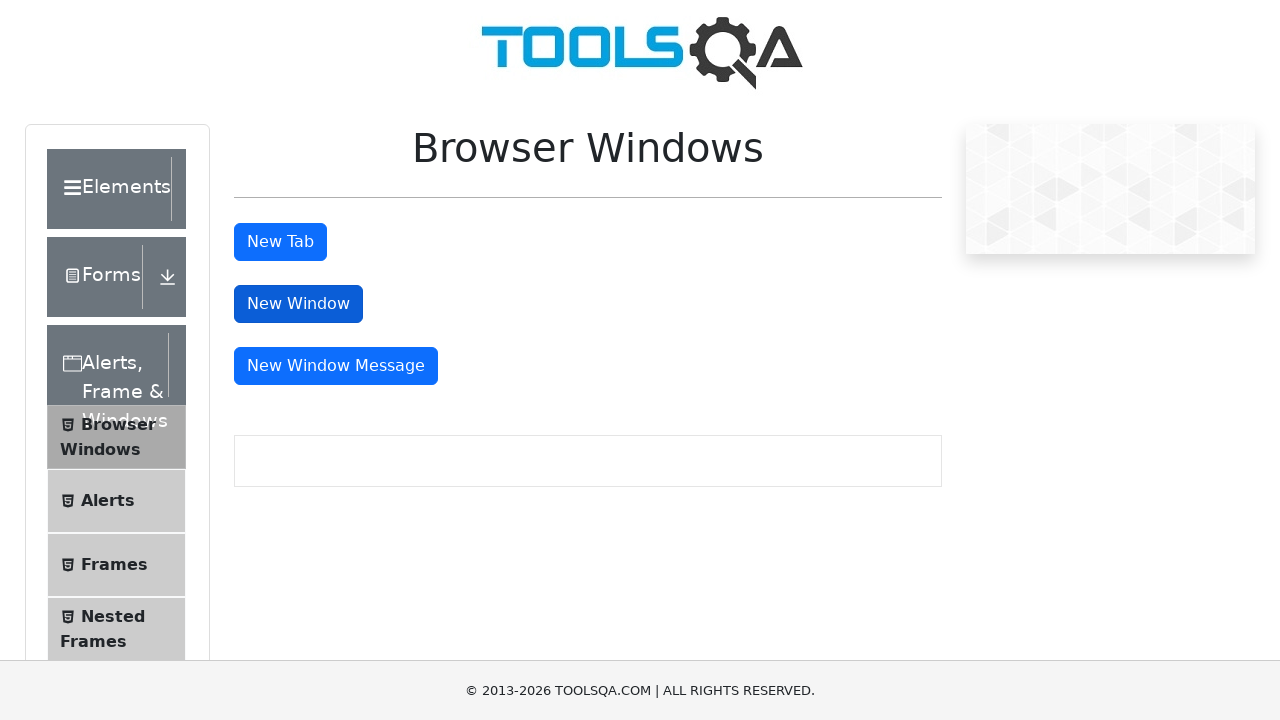

Switched to new window
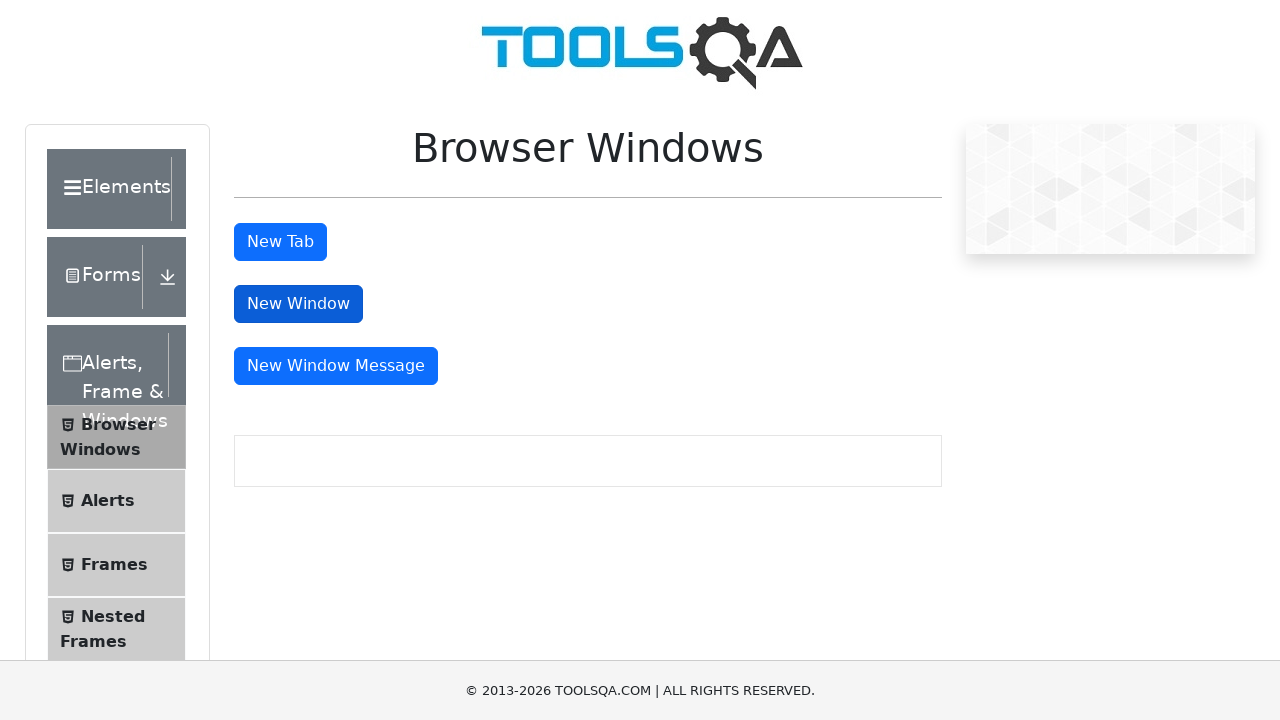

Verified sample page content is present in new window
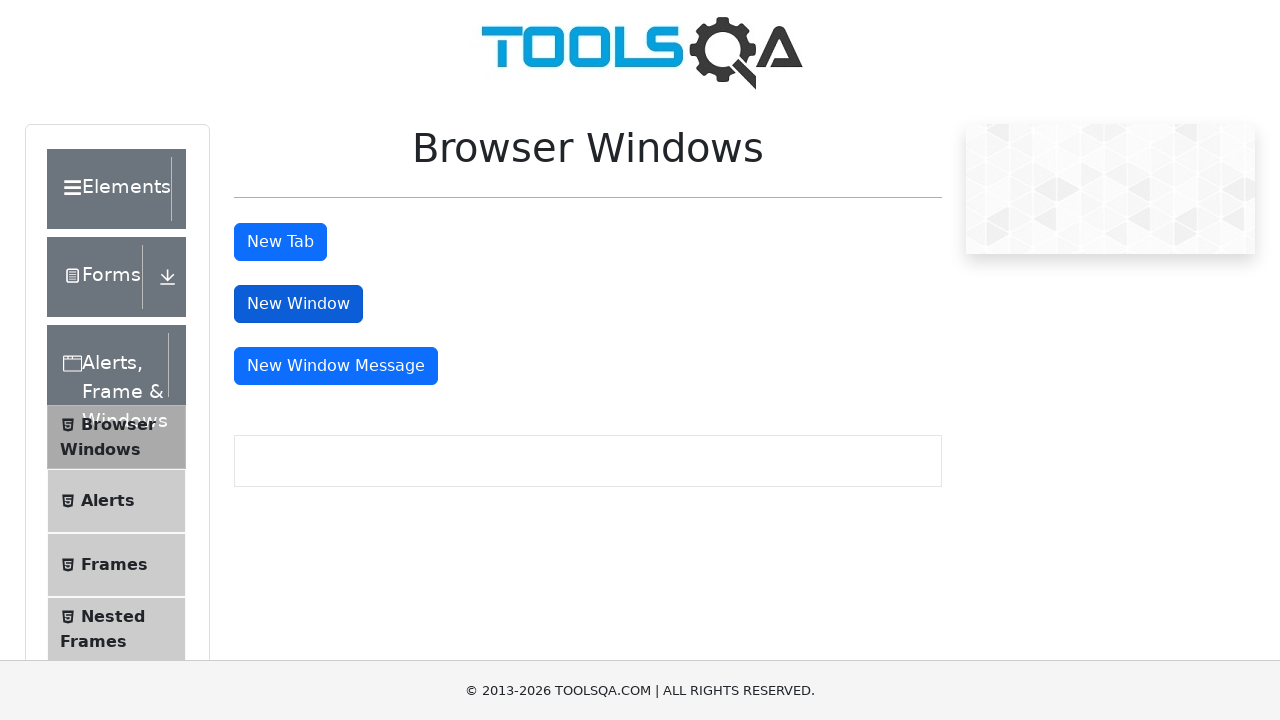

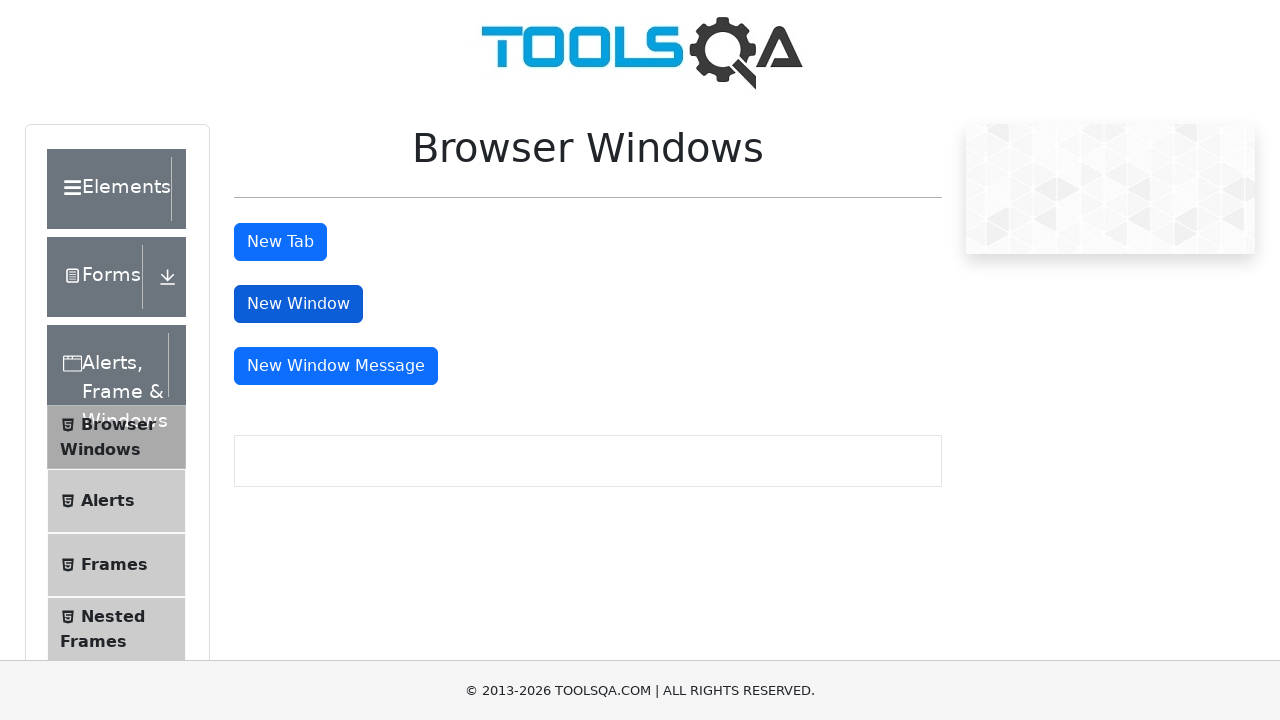